Tests that todo data persists after page reload

Starting URL: https://demo.playwright.dev/todomvc

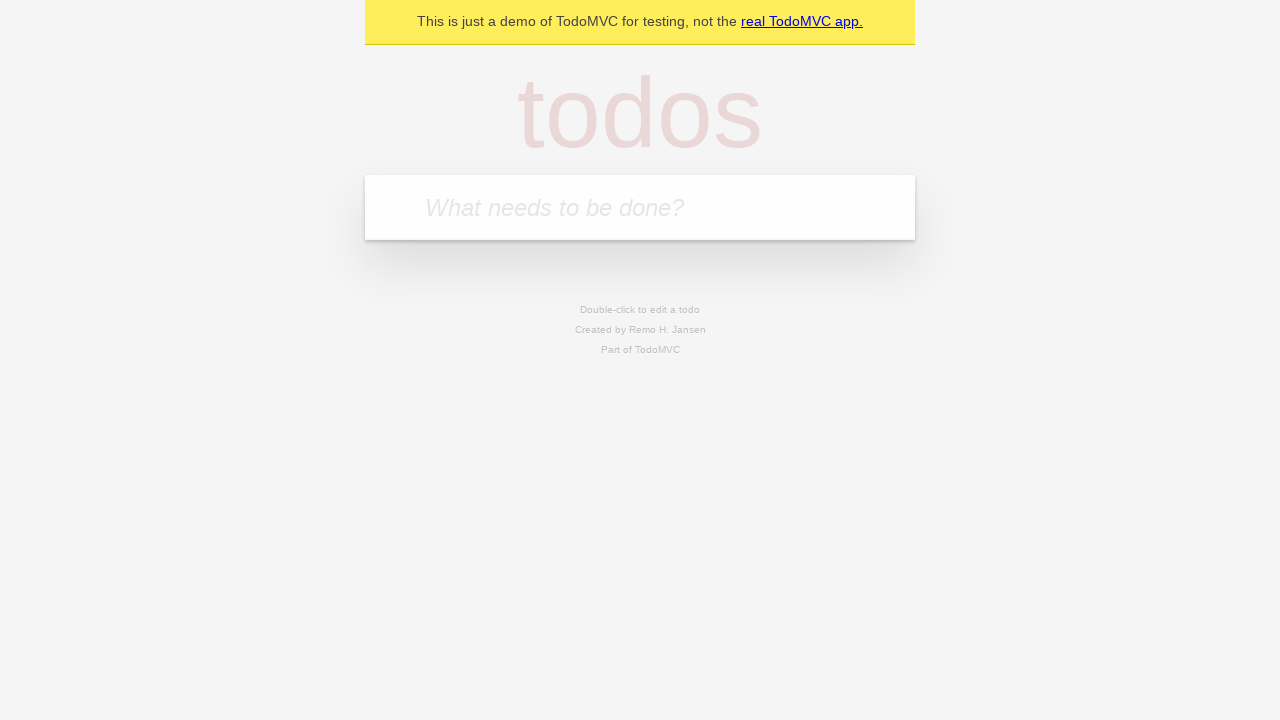

Filled todo input with 'buy some cheese' on internal:attr=[placeholder="What needs to be done?"i]
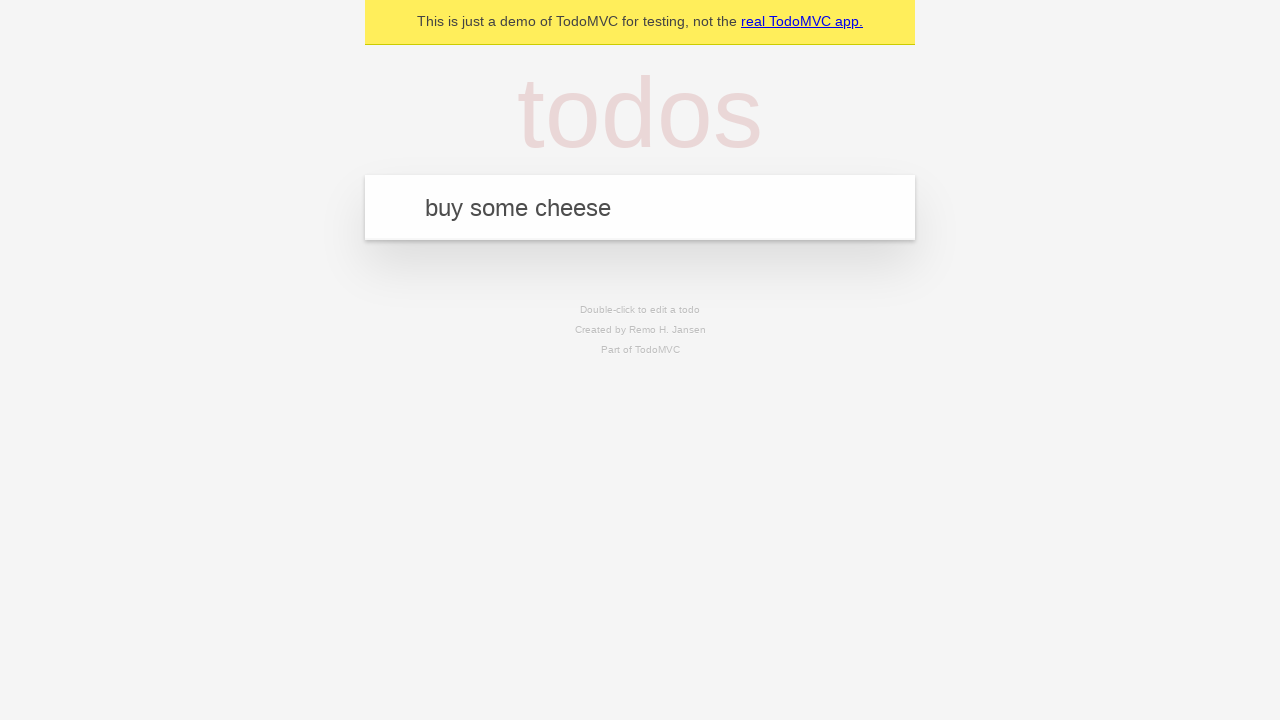

Pressed Enter to create todo 'buy some cheese' on internal:attr=[placeholder="What needs to be done?"i]
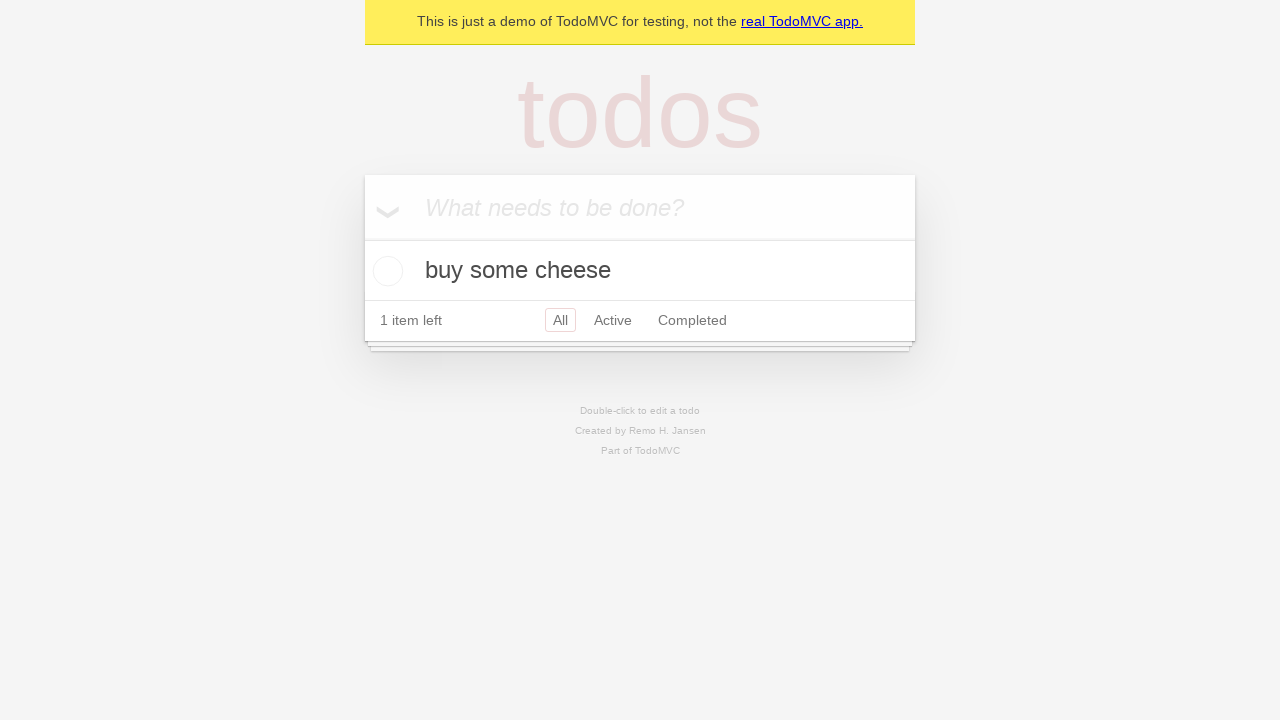

Filled todo input with 'feed the cat' on internal:attr=[placeholder="What needs to be done?"i]
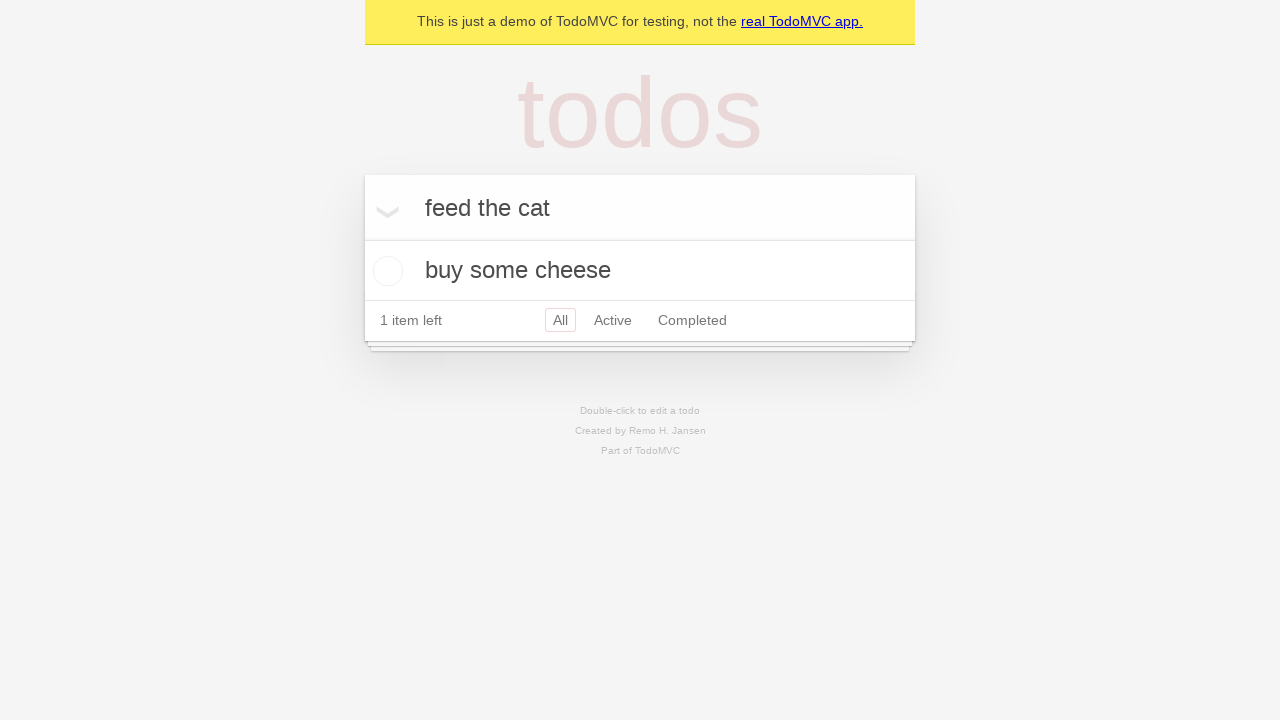

Pressed Enter to create todo 'feed the cat' on internal:attr=[placeholder="What needs to be done?"i]
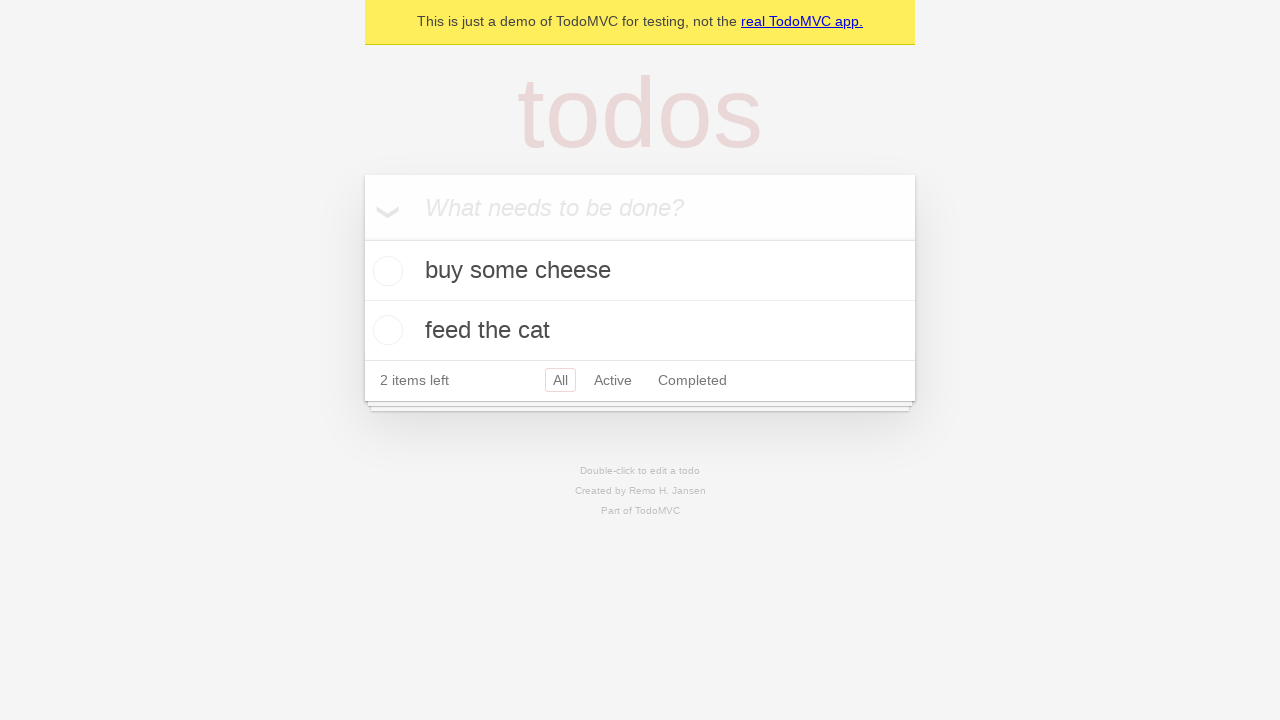

Second todo item loaded
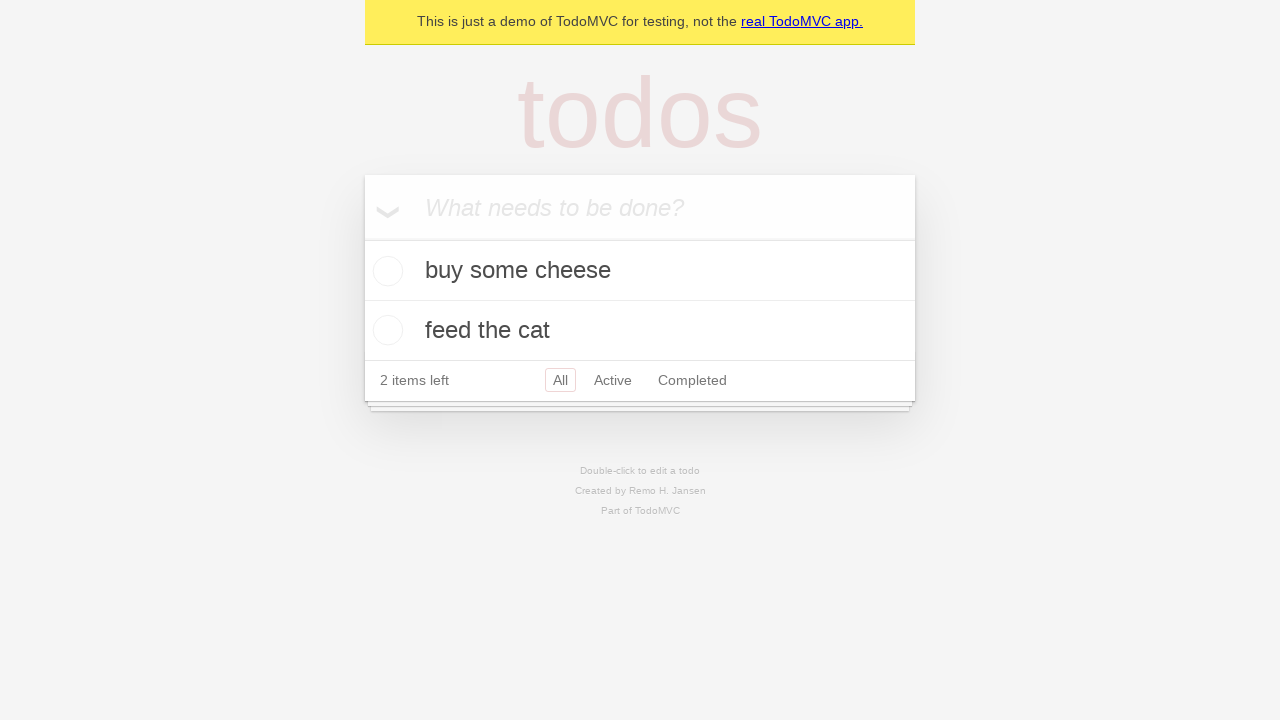

Checked the first todo item at (385, 271) on [data-testid='todo-item'] >> nth=0 >> internal:role=checkbox
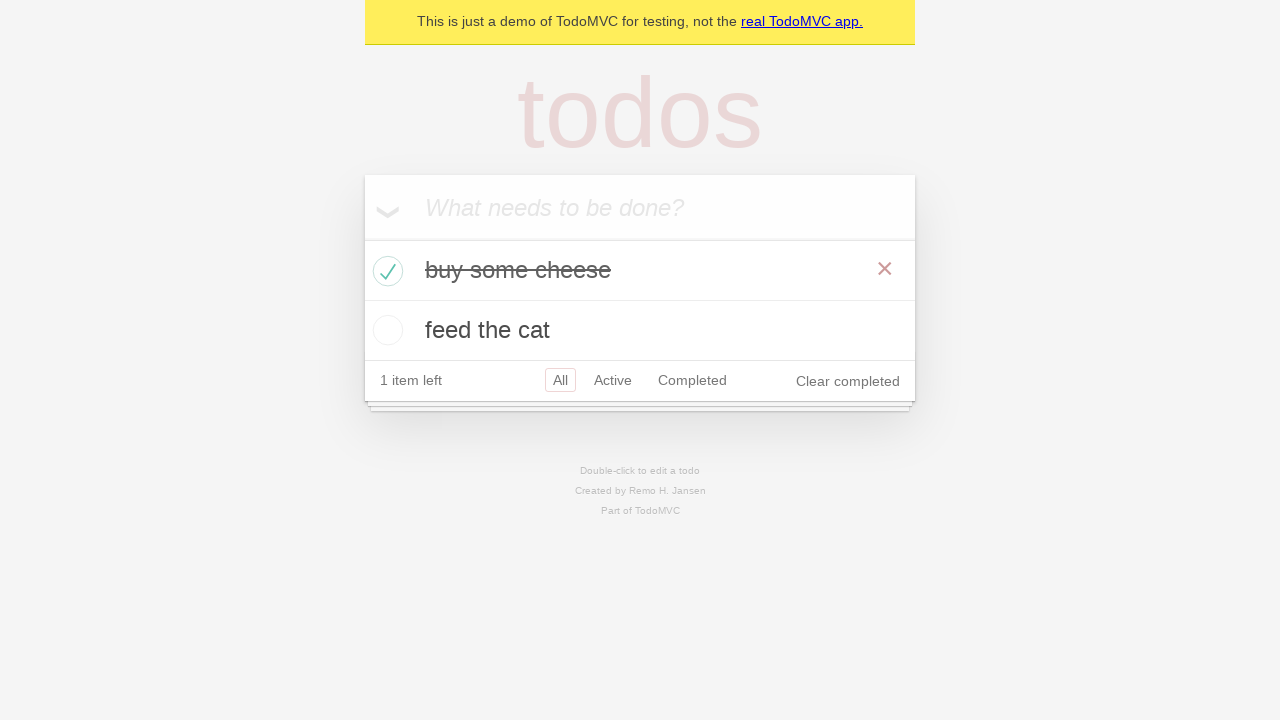

Reloaded the page
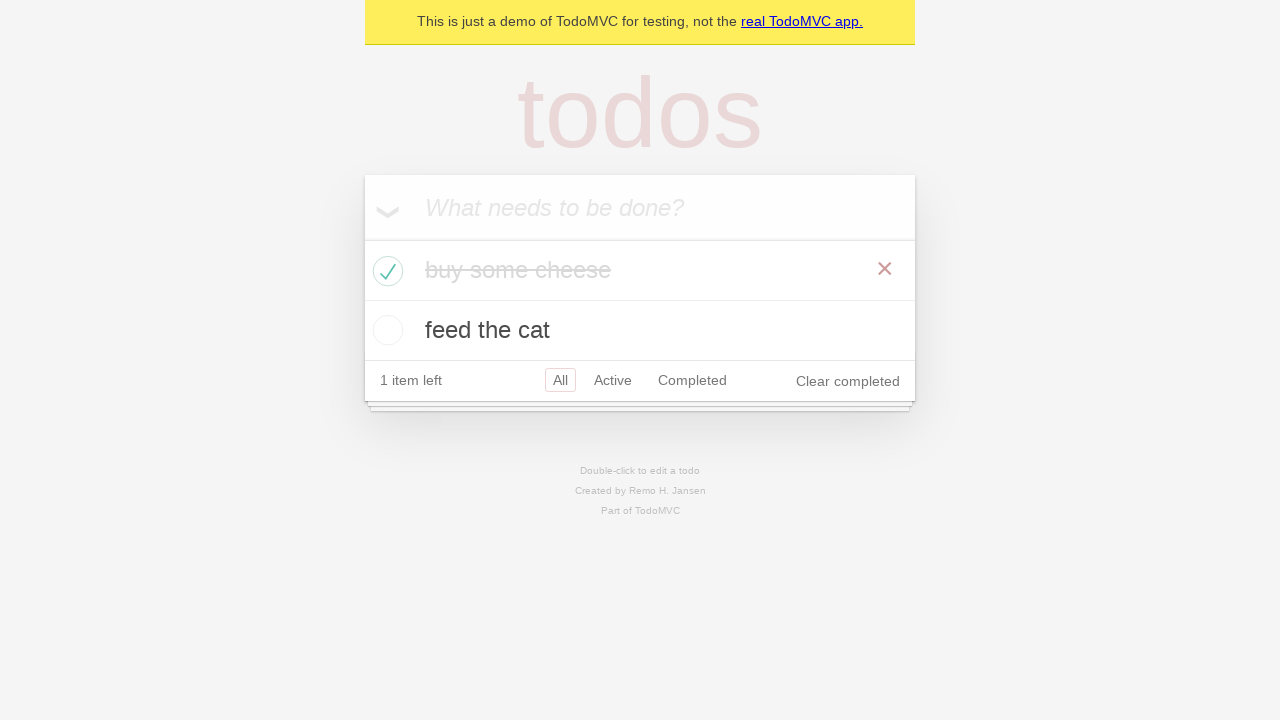

Todo items persisted and loaded after page reload
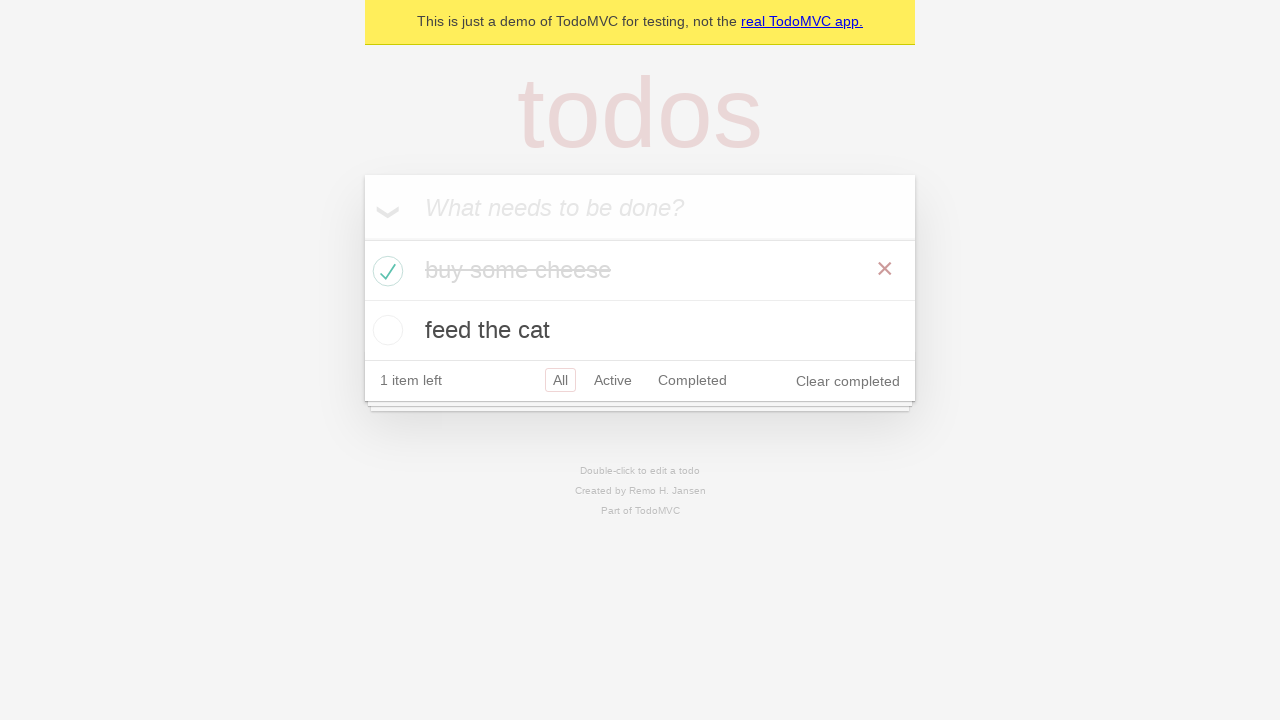

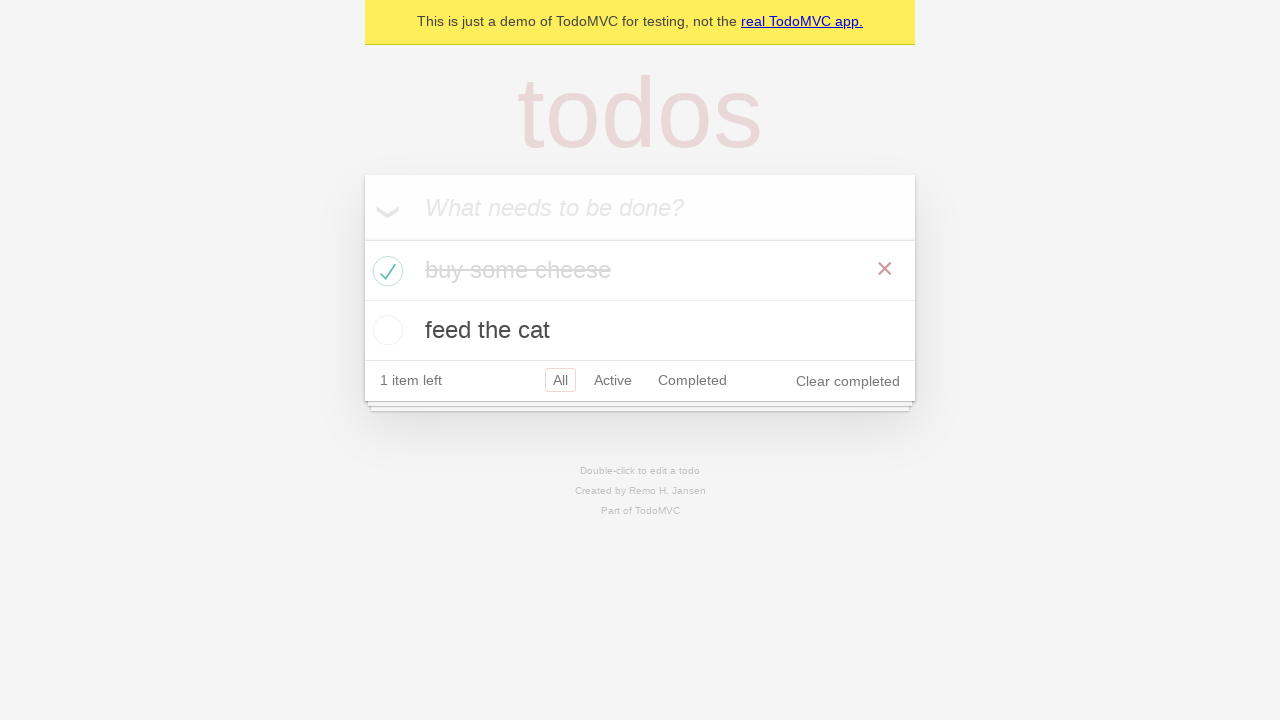